Tests checkbox functionality by clicking the first checkbox option

Starting URL: https://rahulshettyacademy.com/AutomationPractice/

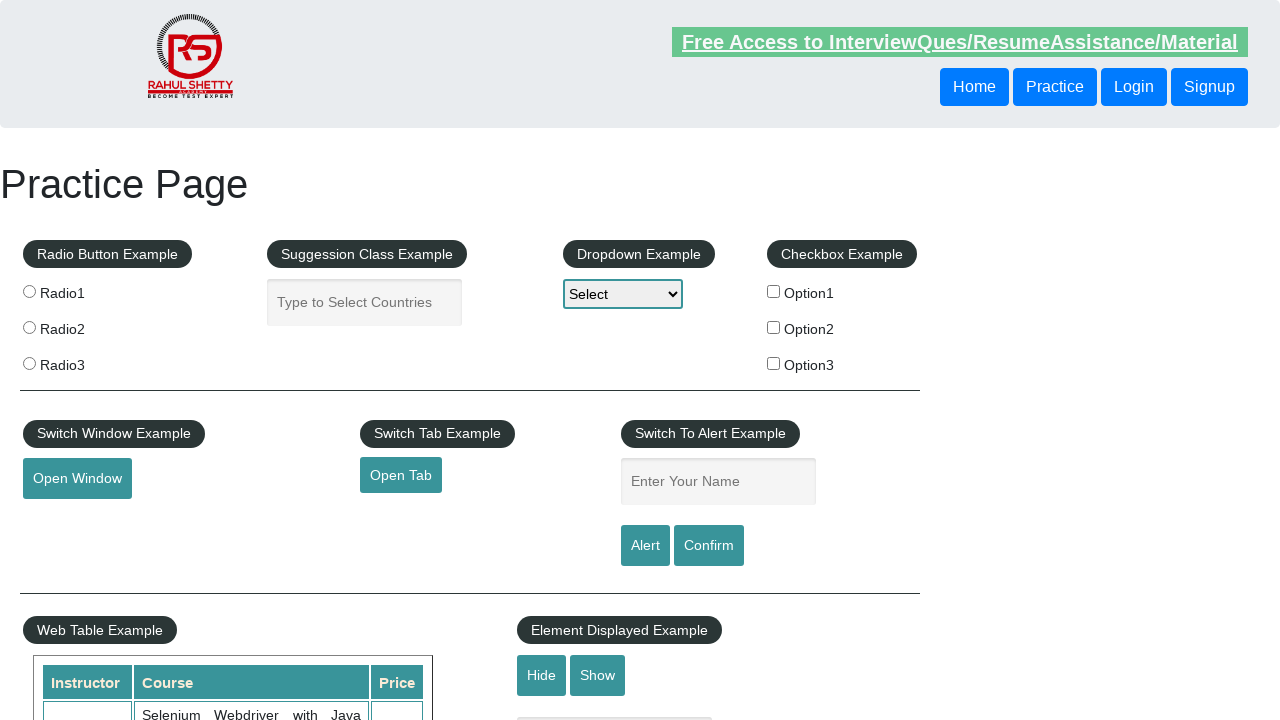

Clicked the first checkbox option at (774, 291) on #checkBoxOption1
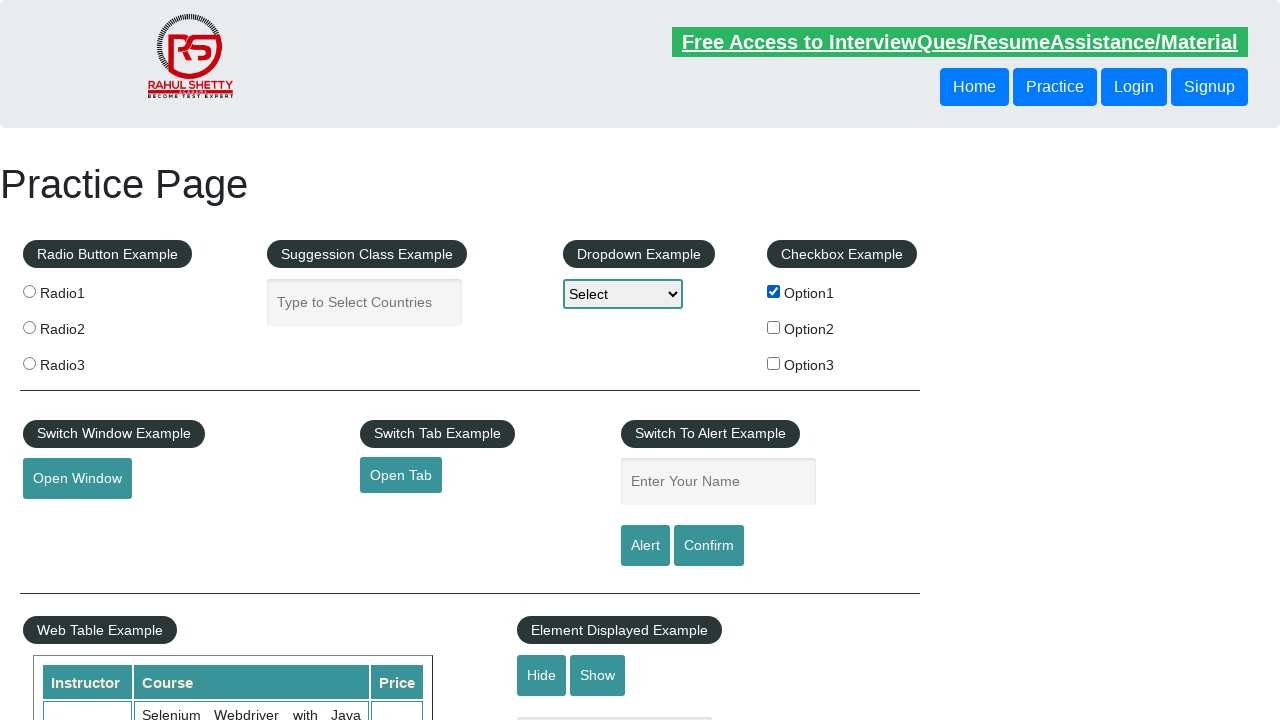

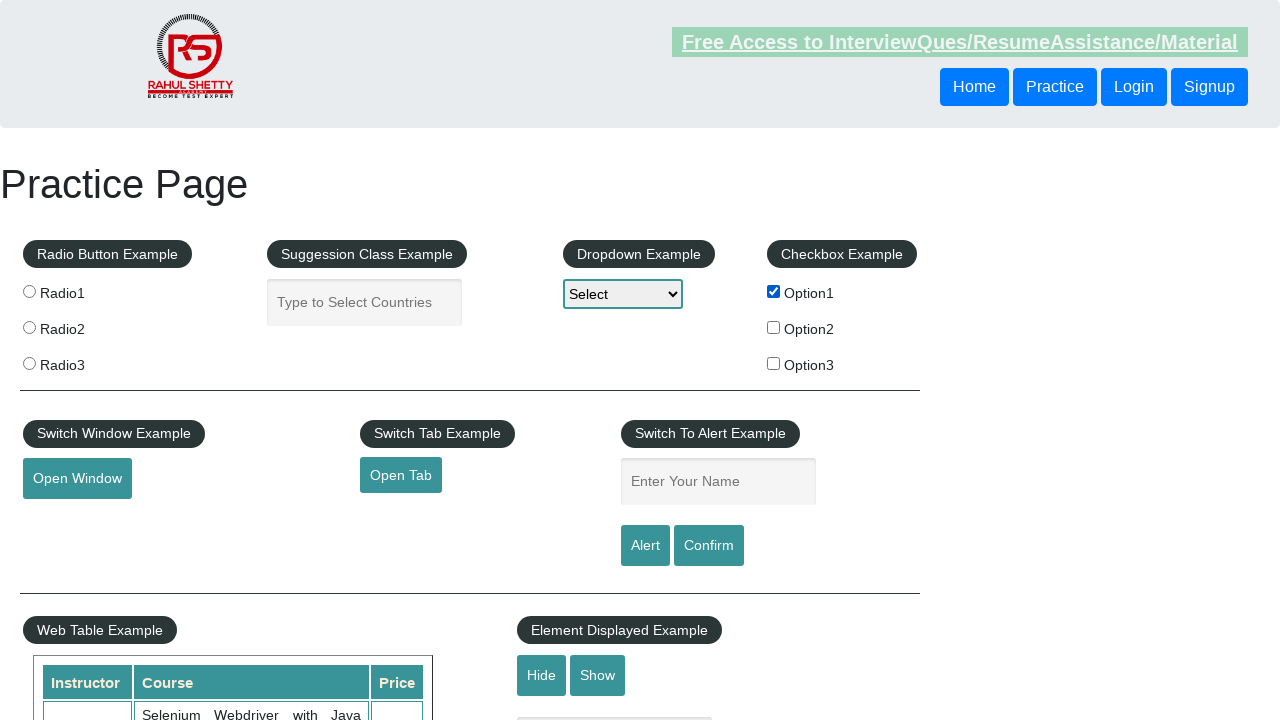